Tests that the add-to-cart button is not visible when user is not logged in, verifying that unauthenticated users cannot add products to basket

Starting URL: https://juice-shop.herokuapp.com

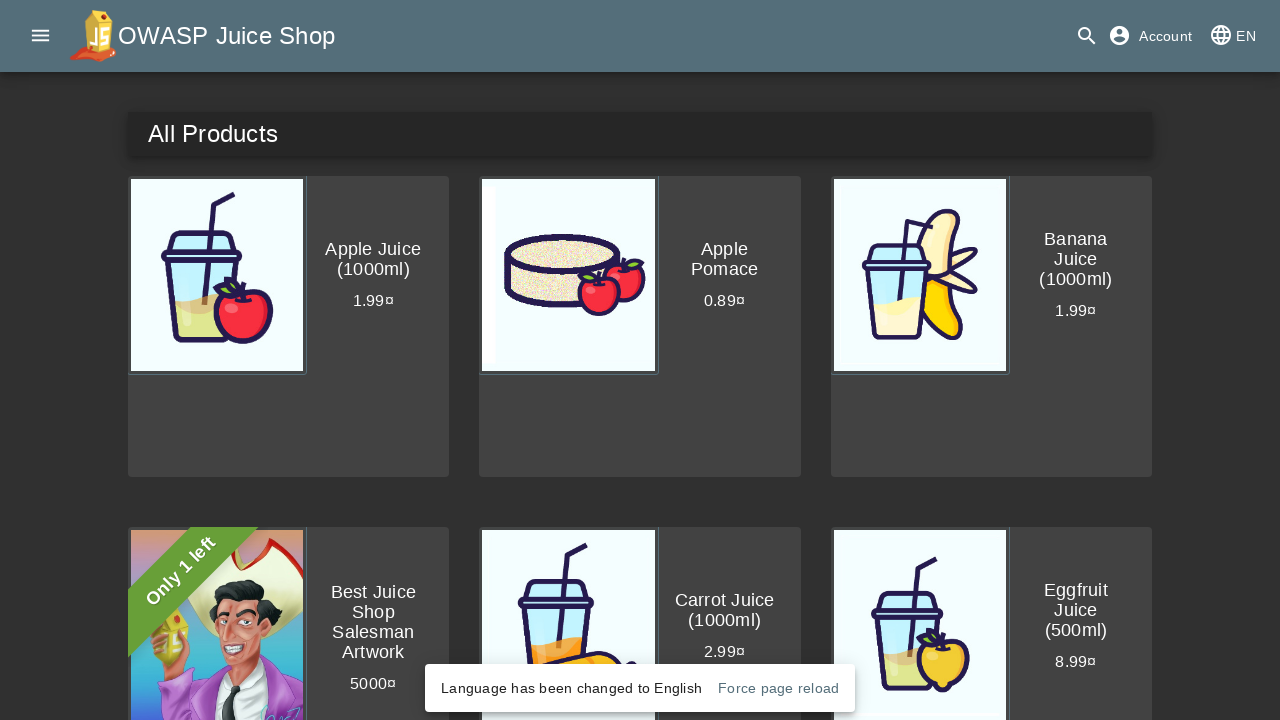

Waited for page to load with networkidle state
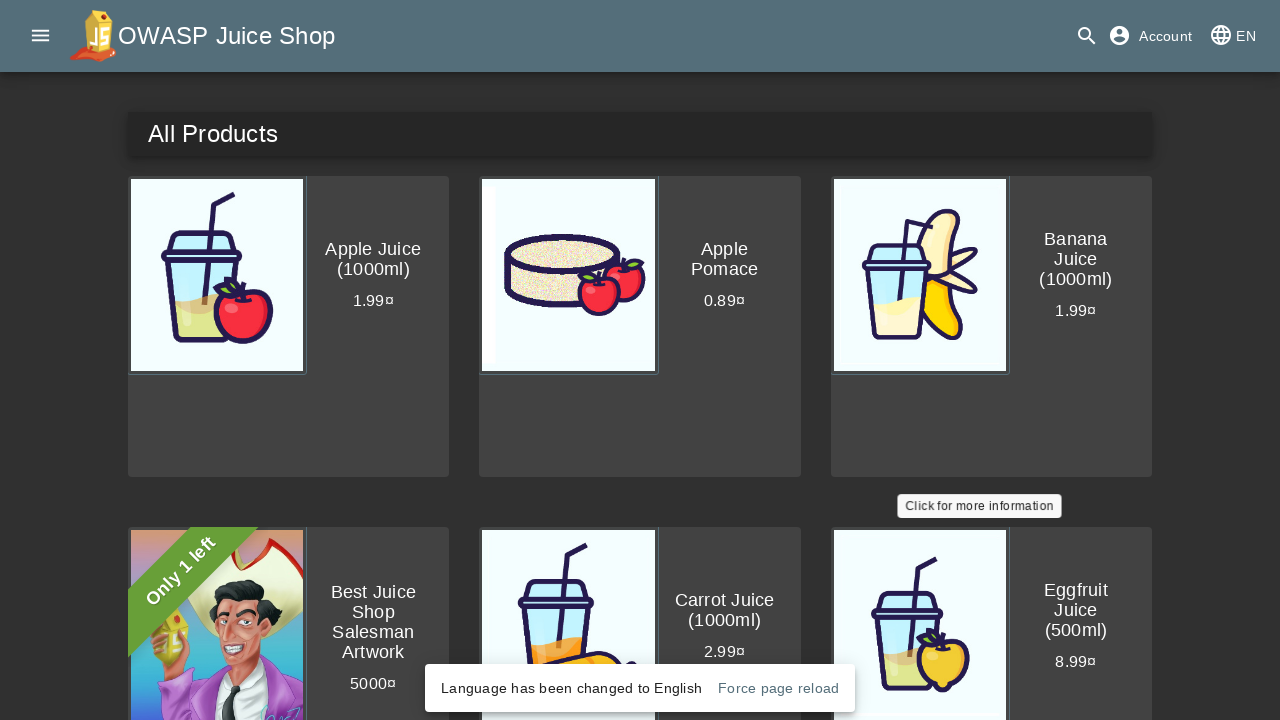

Welcome Banner not found, continuing on button[aria-label='Close Welcome Banner']
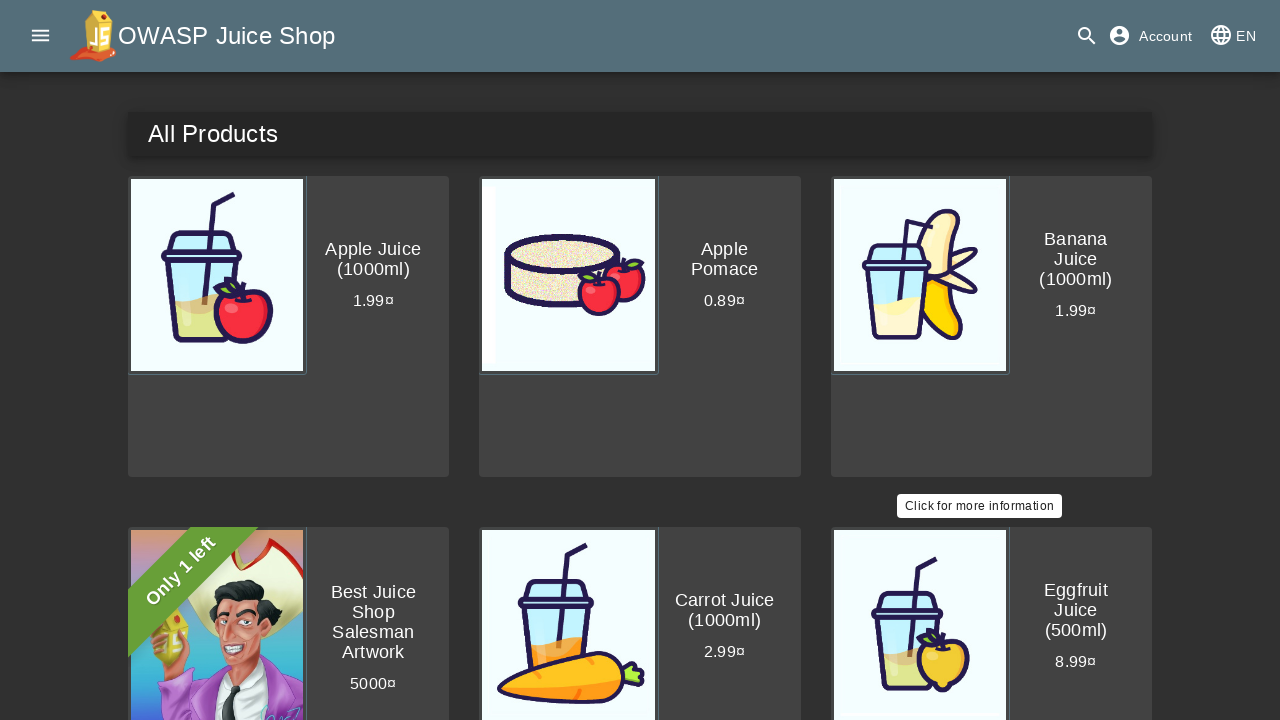

Cookie message not found, continuing on a[aria-label='dismiss cookie message']
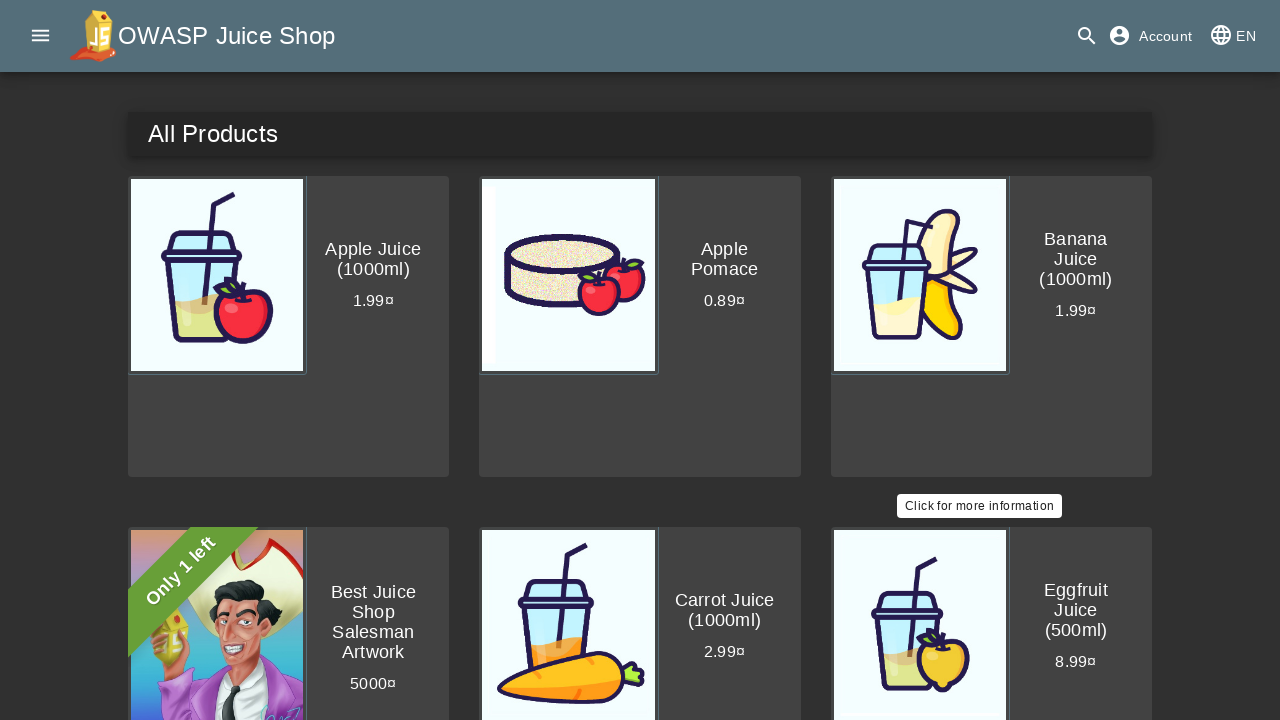

Checked for add-to-cart button: found 0 element(s)
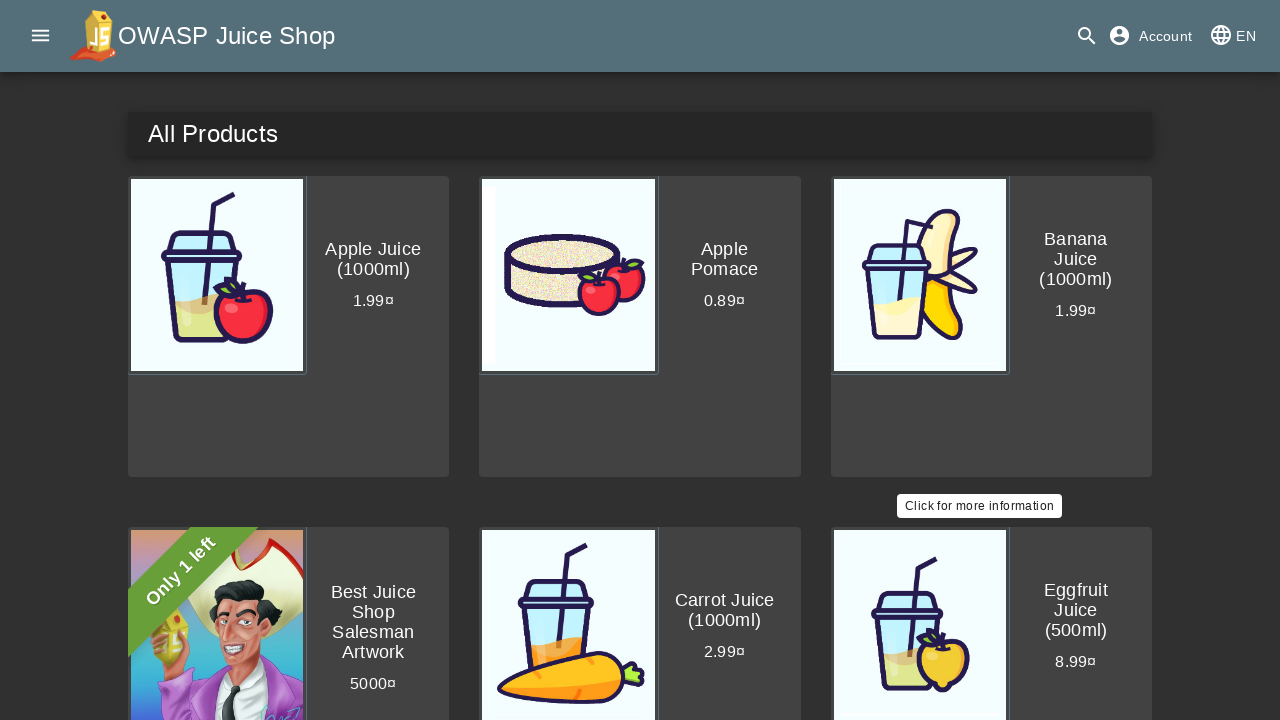

Verified that add-to-cart button is not visible for unauthenticated user
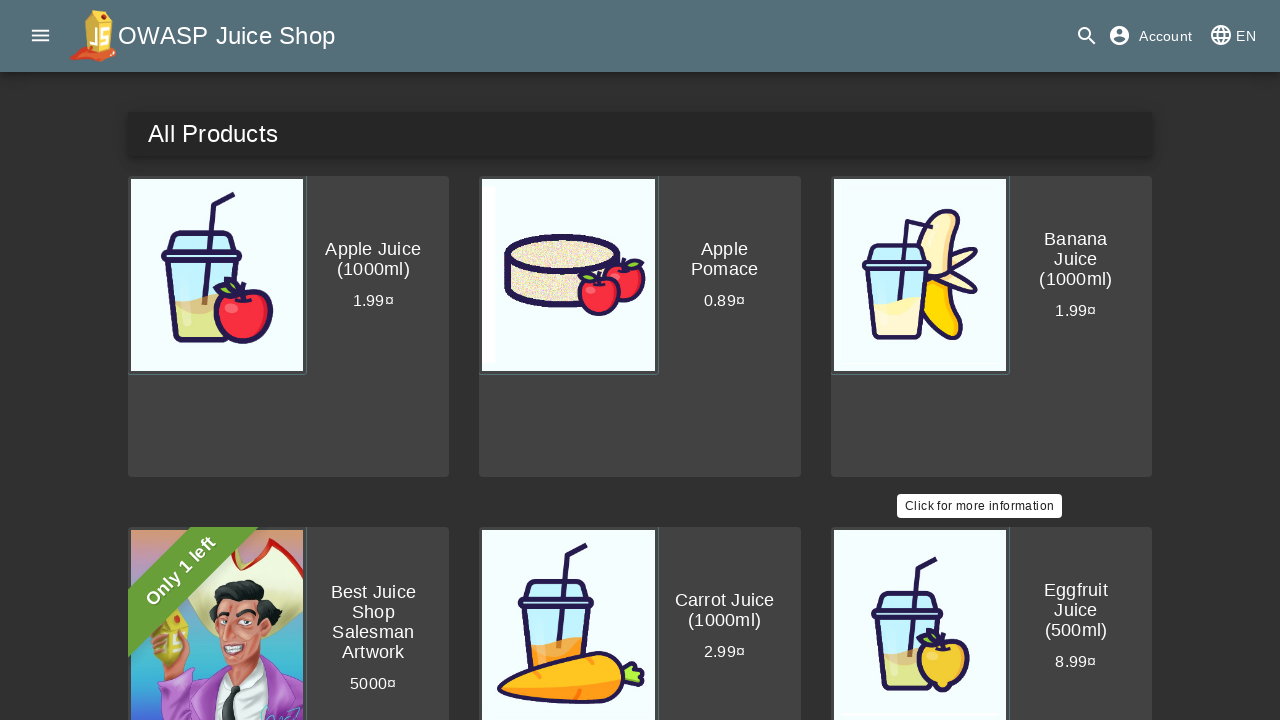

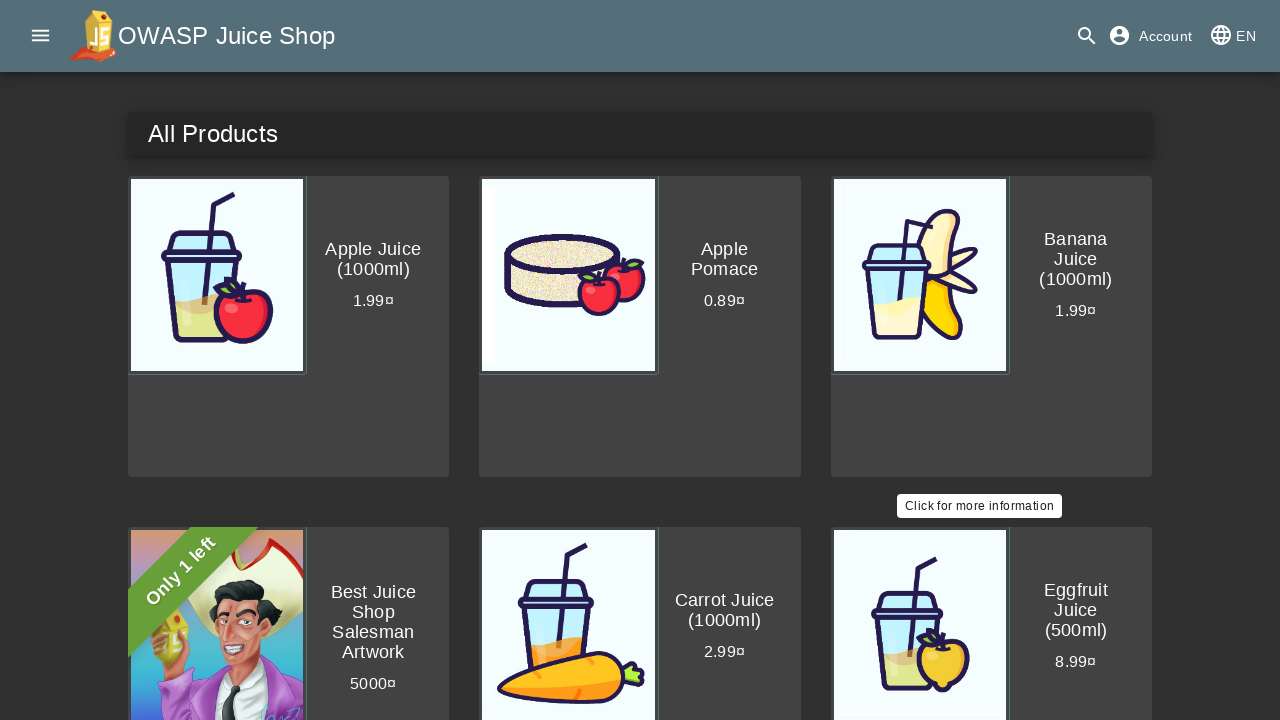